Tests browser alert handling by clicking a confirmation button, interacting with the alert dialog, and accepting it

Starting URL: https://training-support.net/webelements/alerts

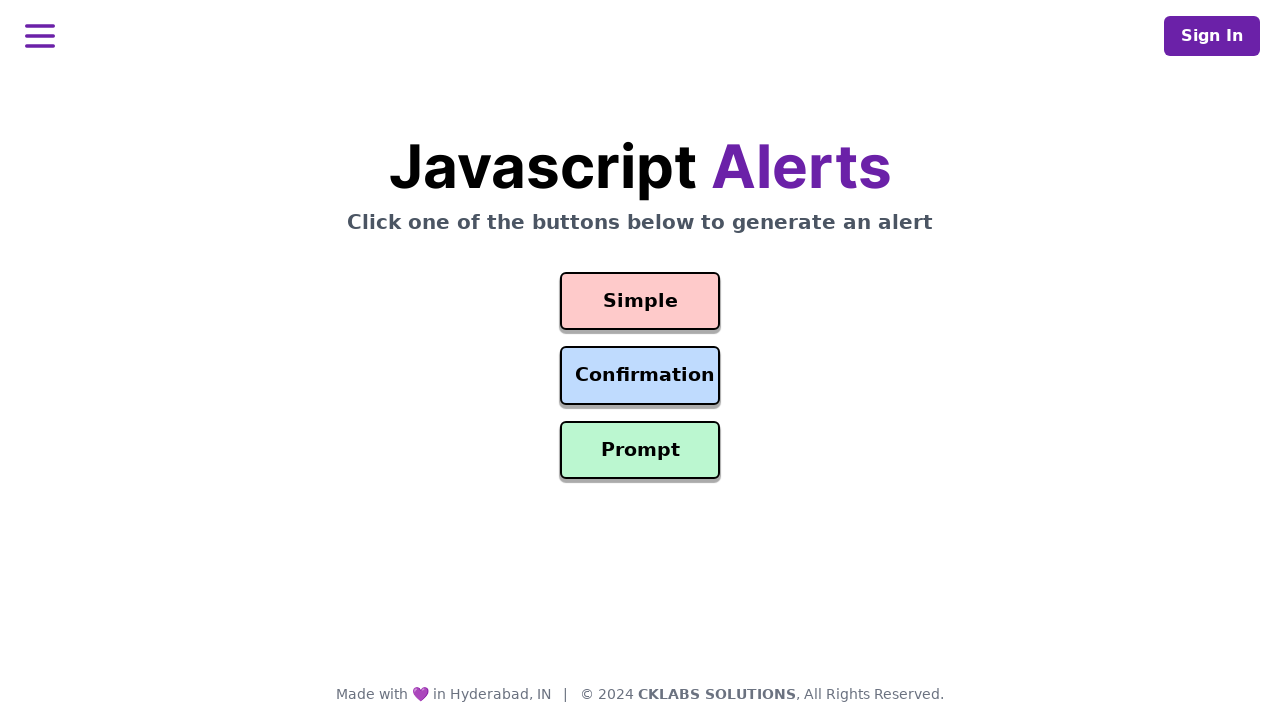

Set up dialog handler to accept confirmation alerts
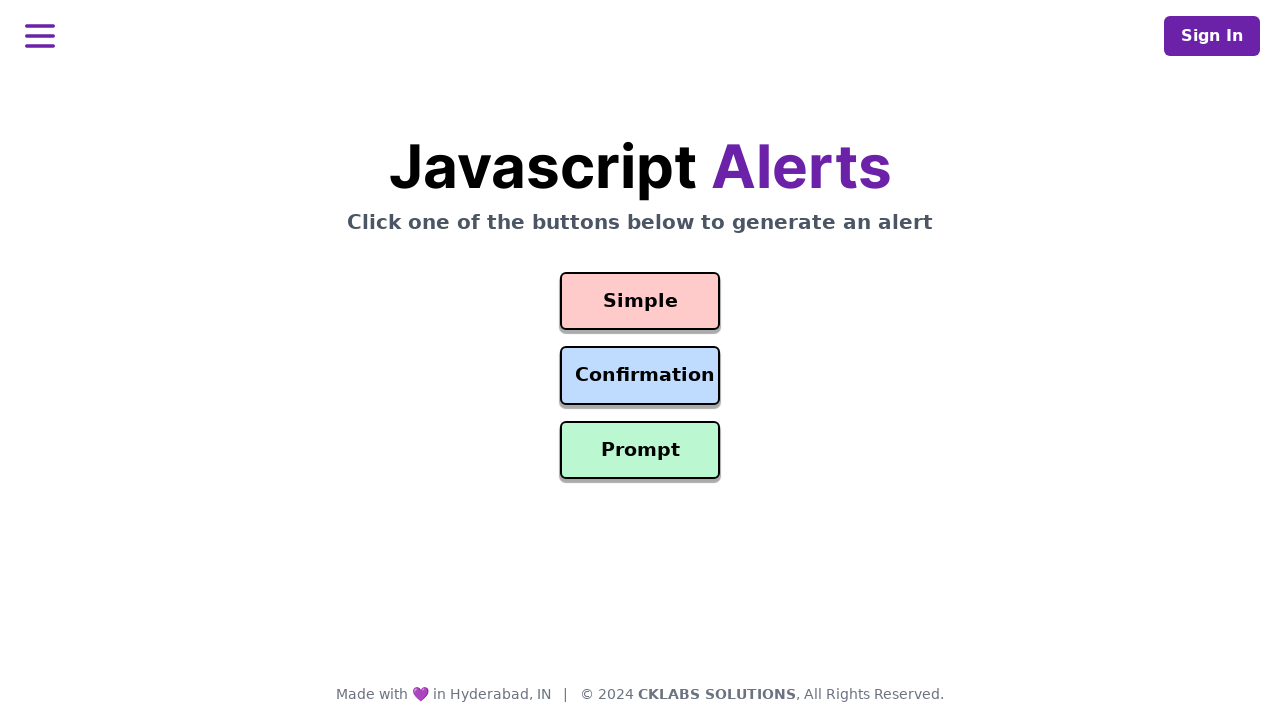

Clicked confirmation button to trigger alert dialog at (640, 376) on #confirmation
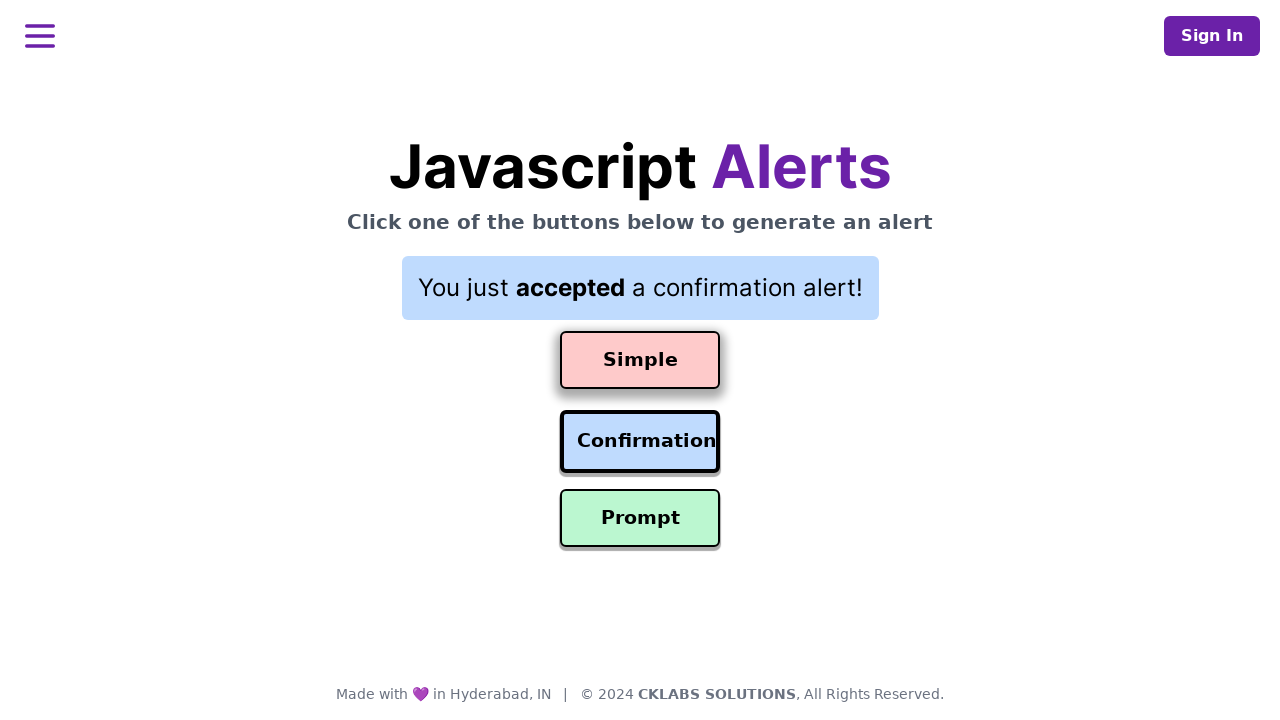

Waited for alert dialog to be processed
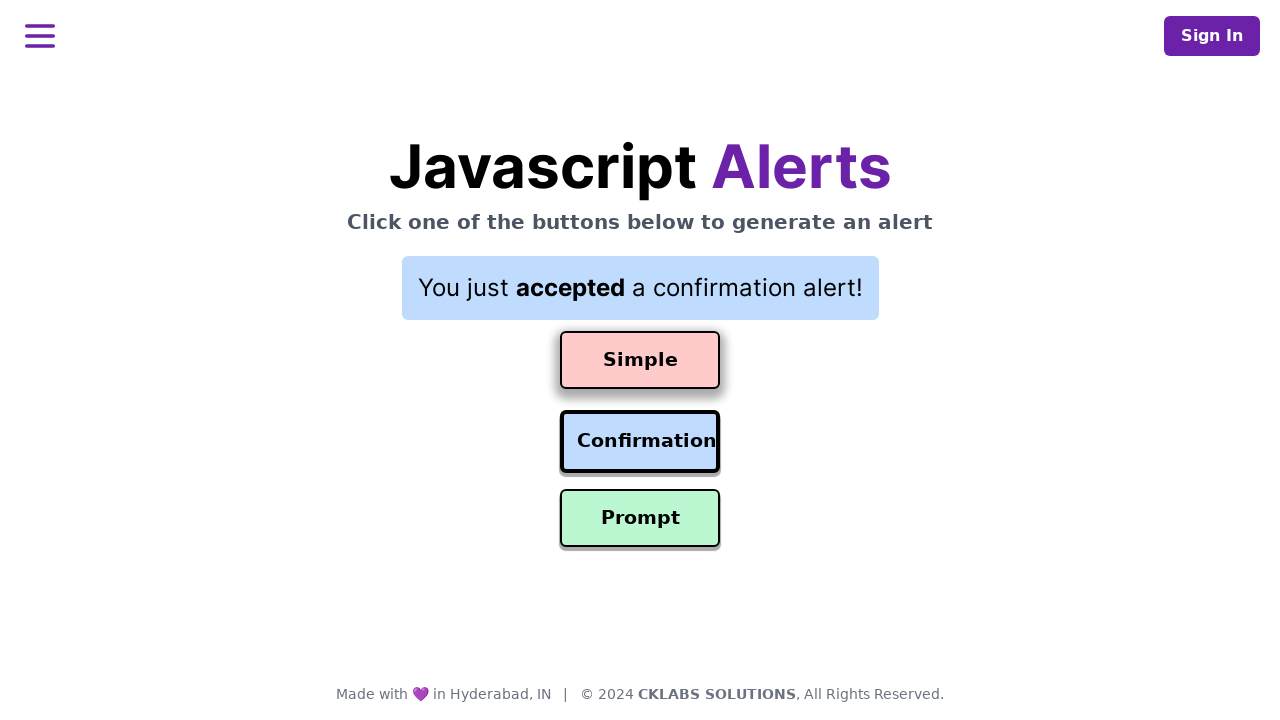

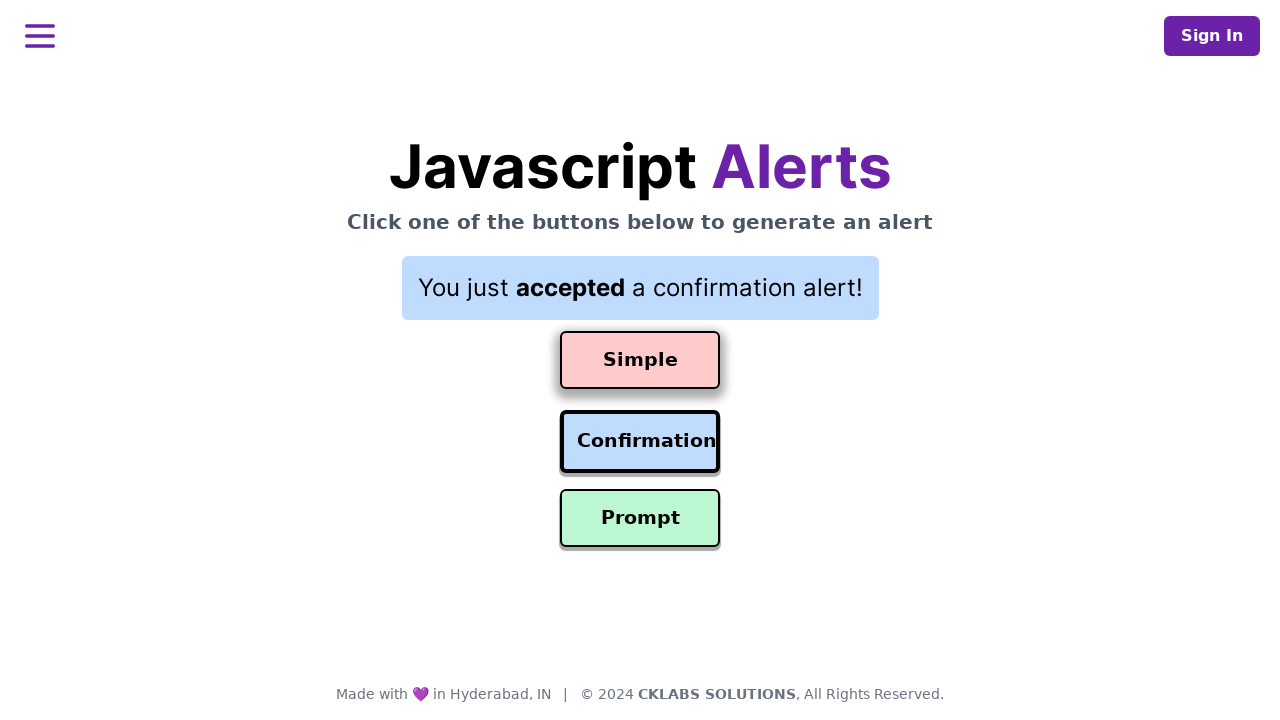